Solves a math captcha by calculating a value from an element on the page, filling the result, selecting checkboxes/radio buttons, and submitting the form

Starting URL: https://suninjuly.github.io/math.html

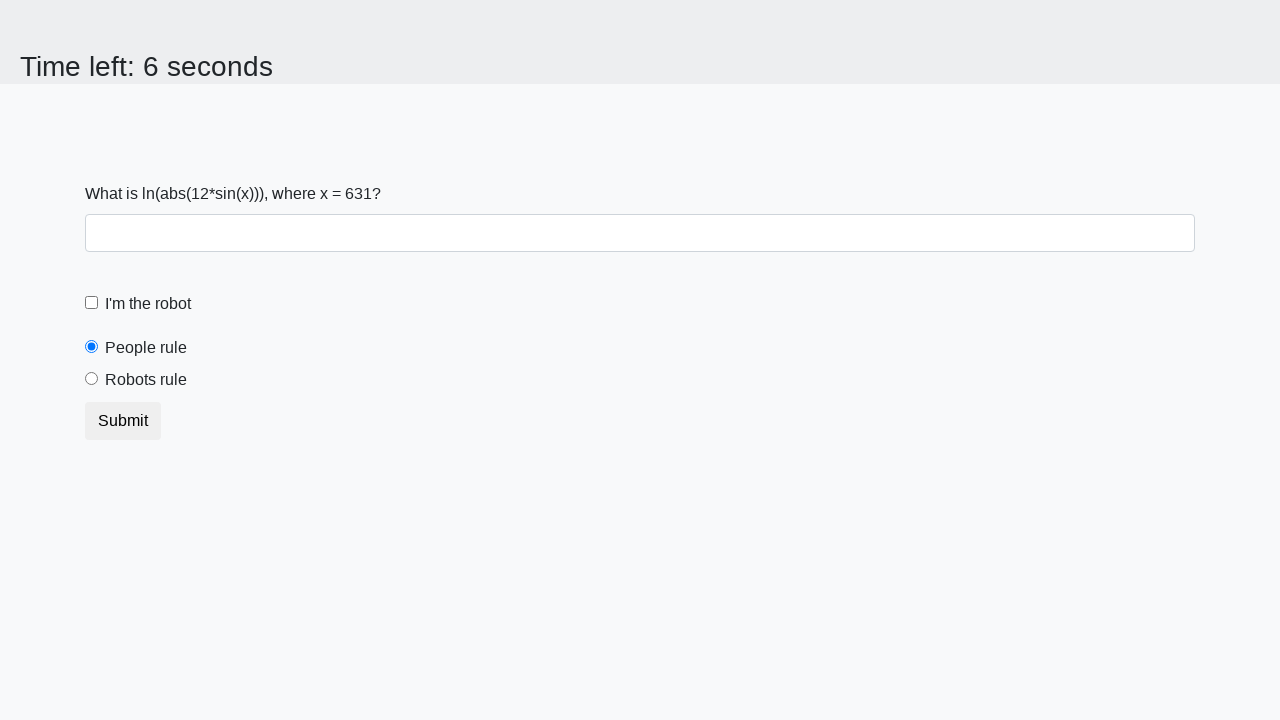

Located the input value element
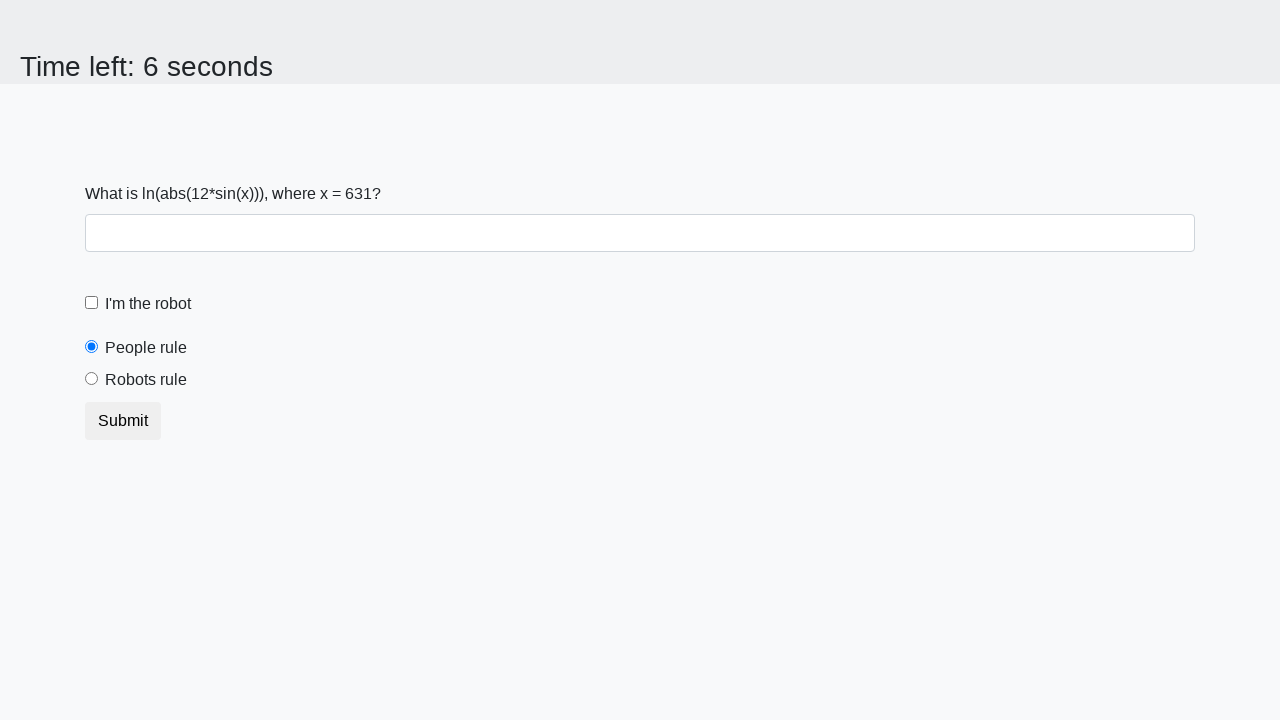

Extracted value from element: 631
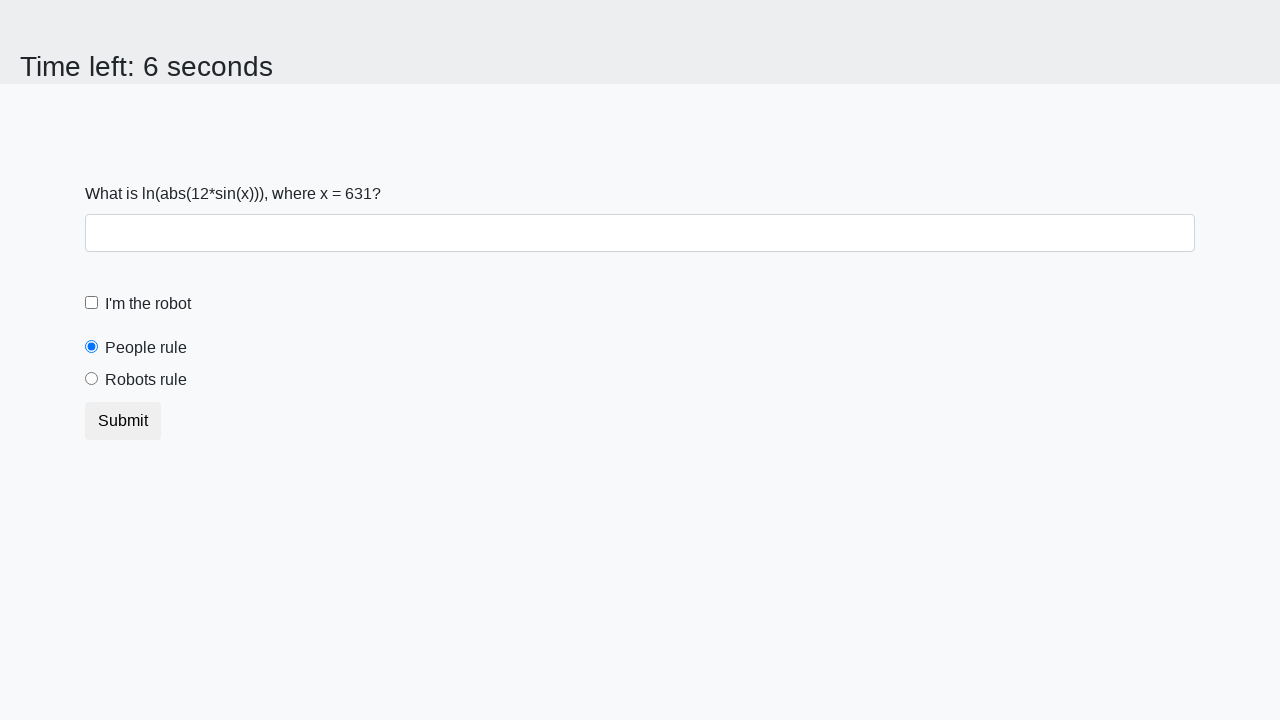

Calculated math formula result: 1.6731080212951095
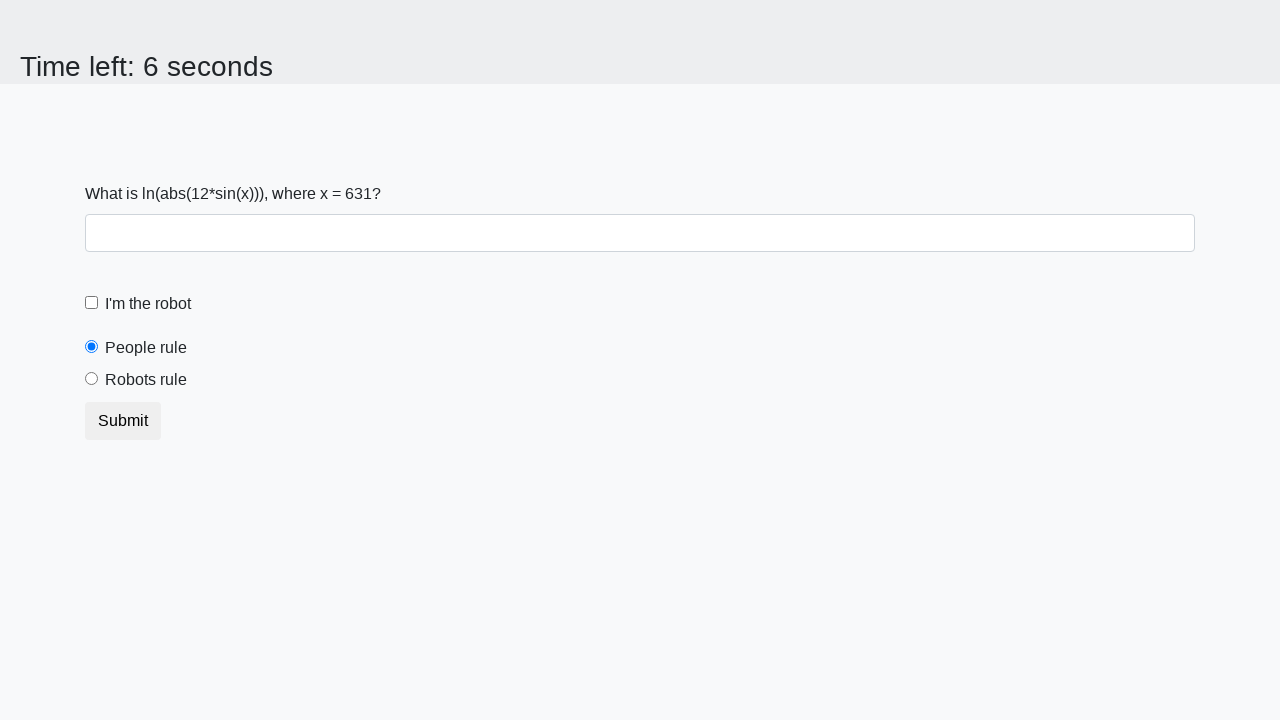

Filled calculated result '1.6731080212951095' into text input on input[type='text']
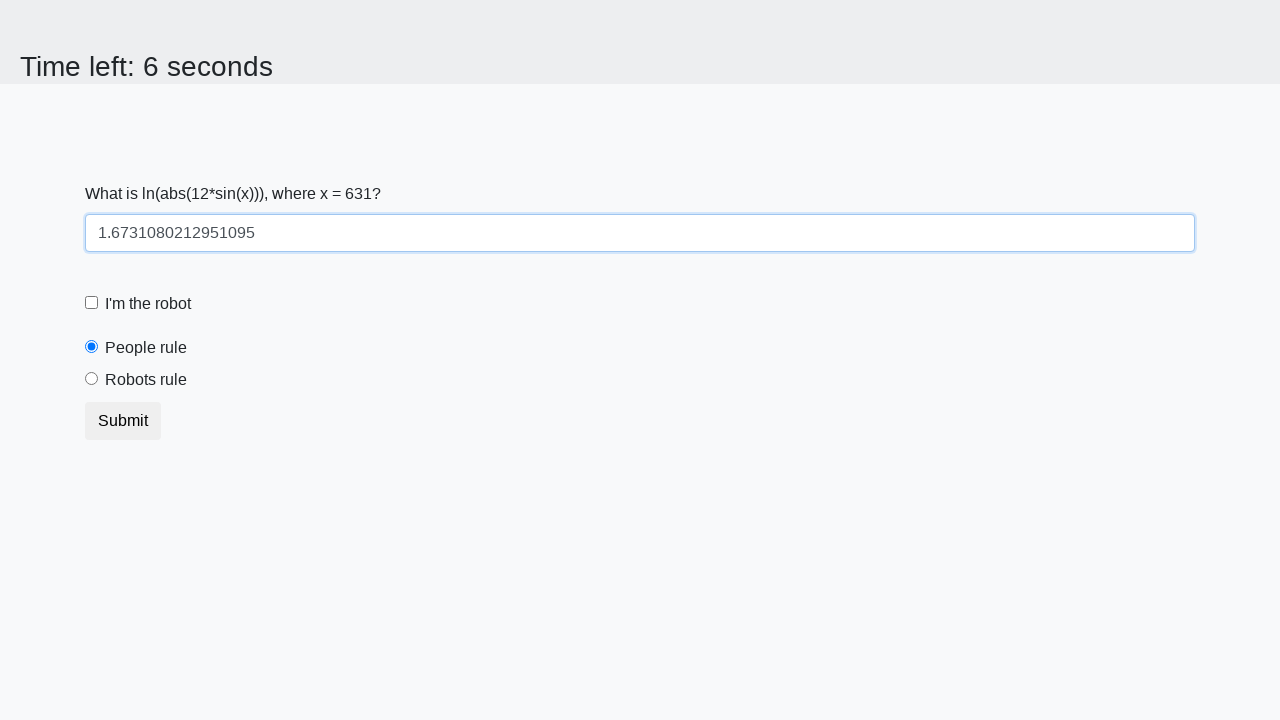

Clicked the robot checkbox at (148, 304) on [for='robotCheckbox']
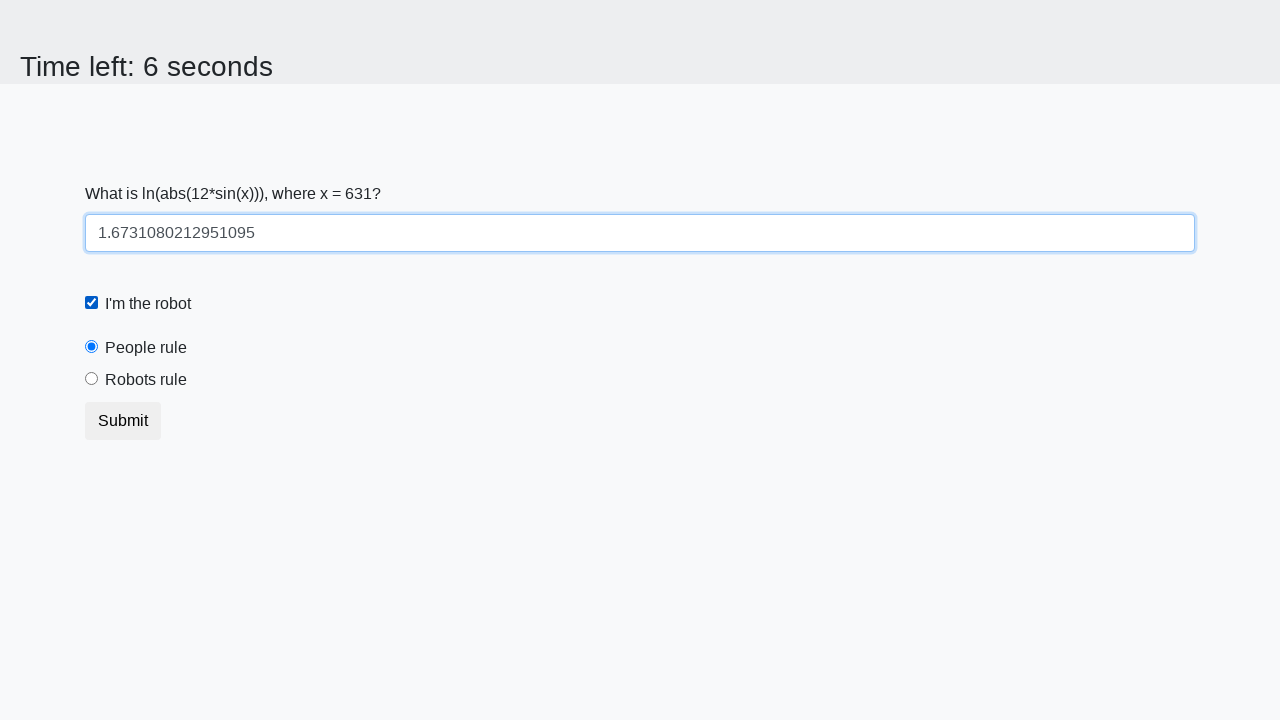

Clicked the robots rule radio button at (146, 380) on [for='robotsRule']
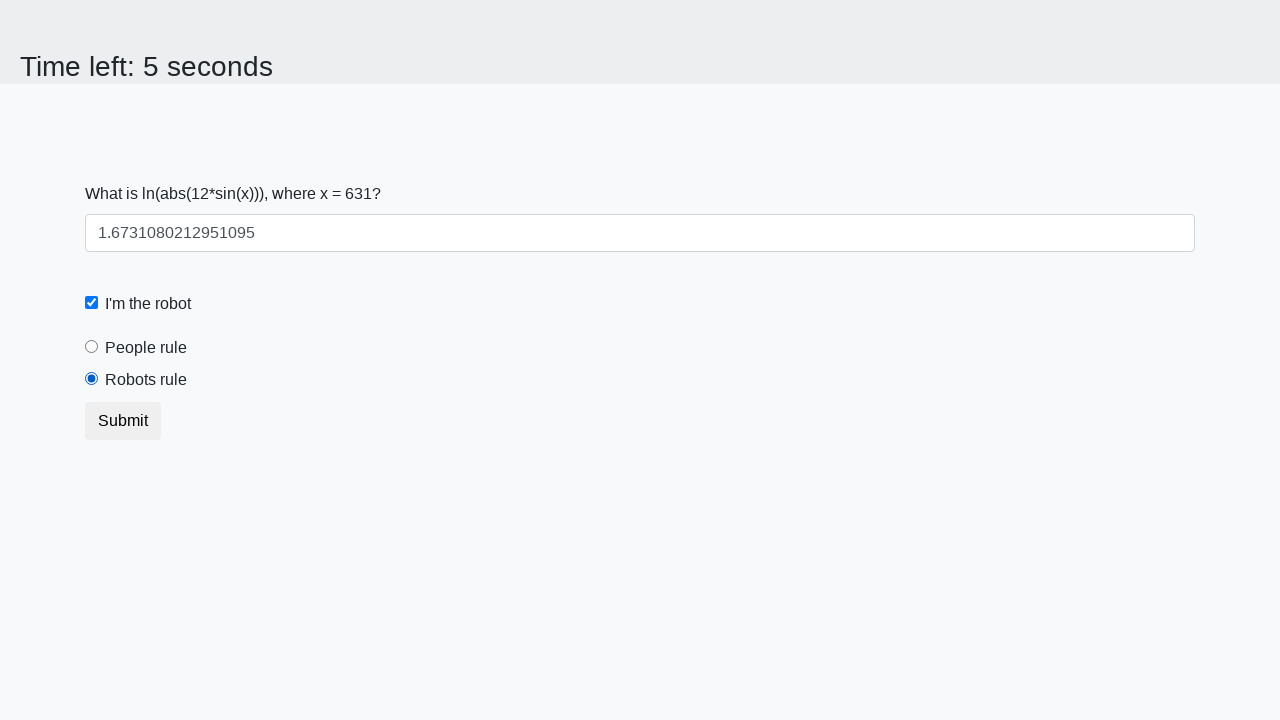

Clicked submit button to submit the form at (123, 421) on button.btn
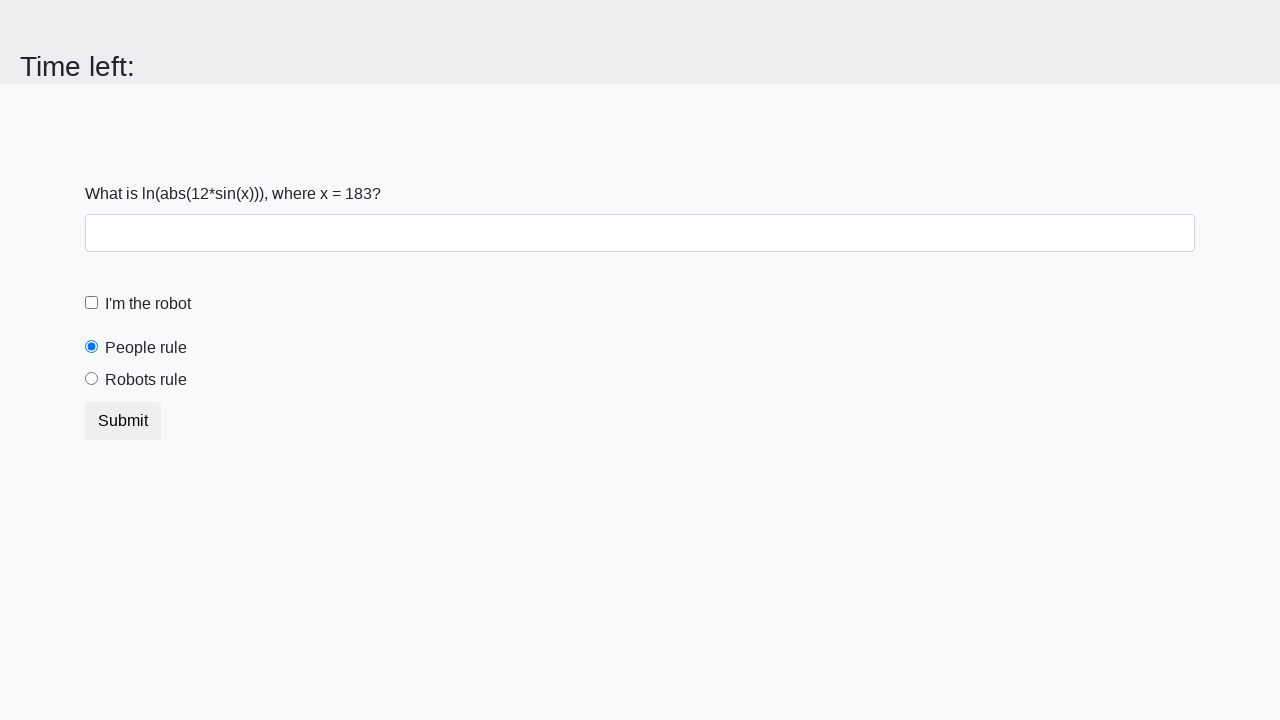

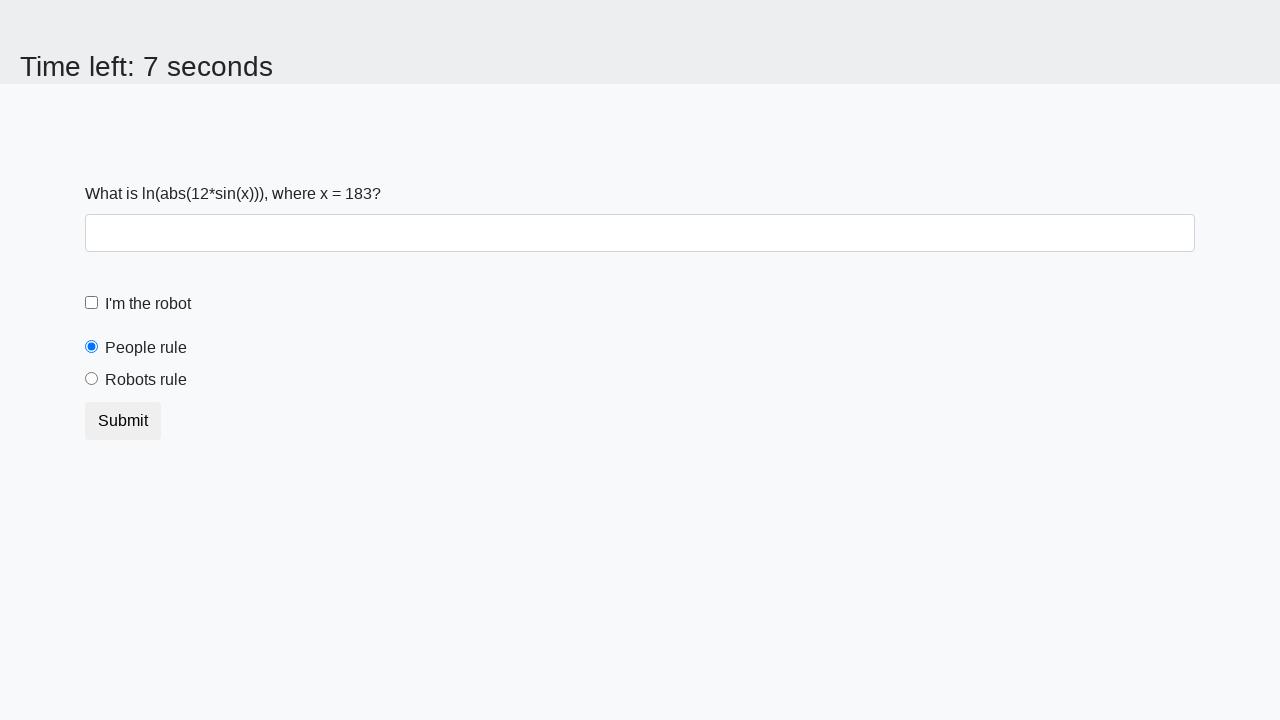